Tests input field operations including entering text, clearing, and entering new text

Starting URL: http://the-internet.herokuapp.com/inputs

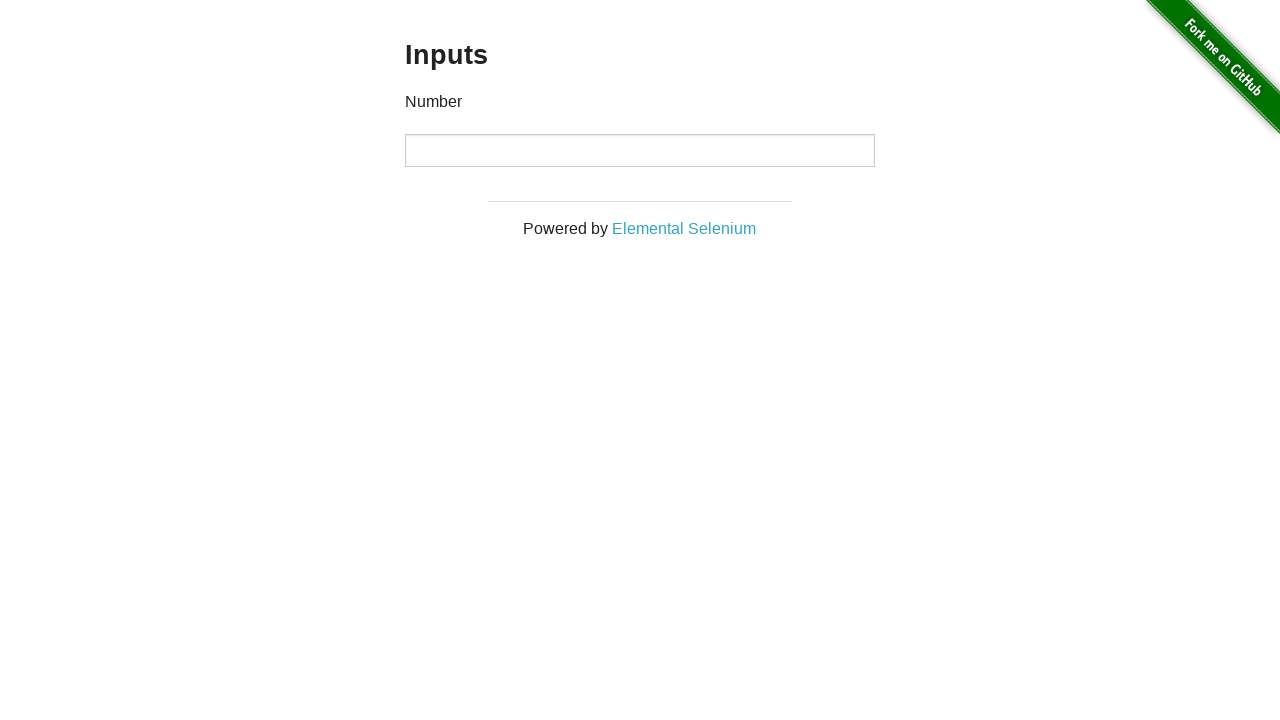

Entered 1000 in the number input field on input[type='number']
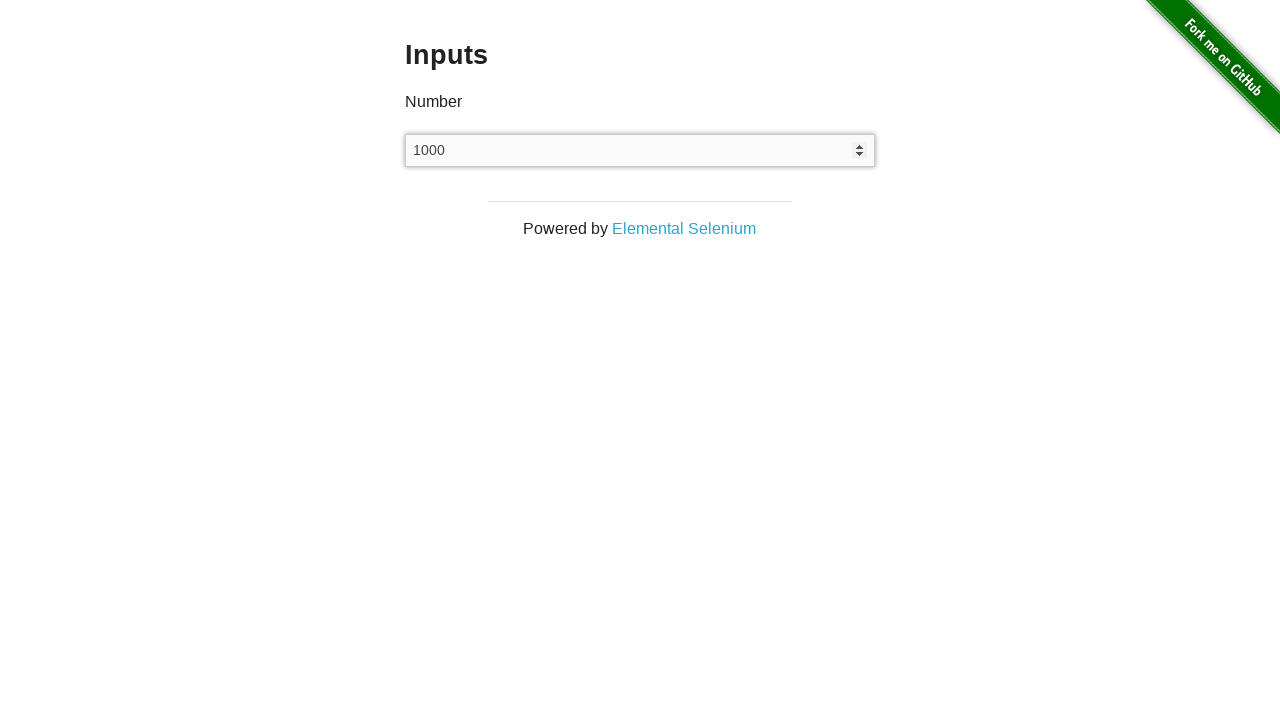

Cleared the number input field on input[type='number']
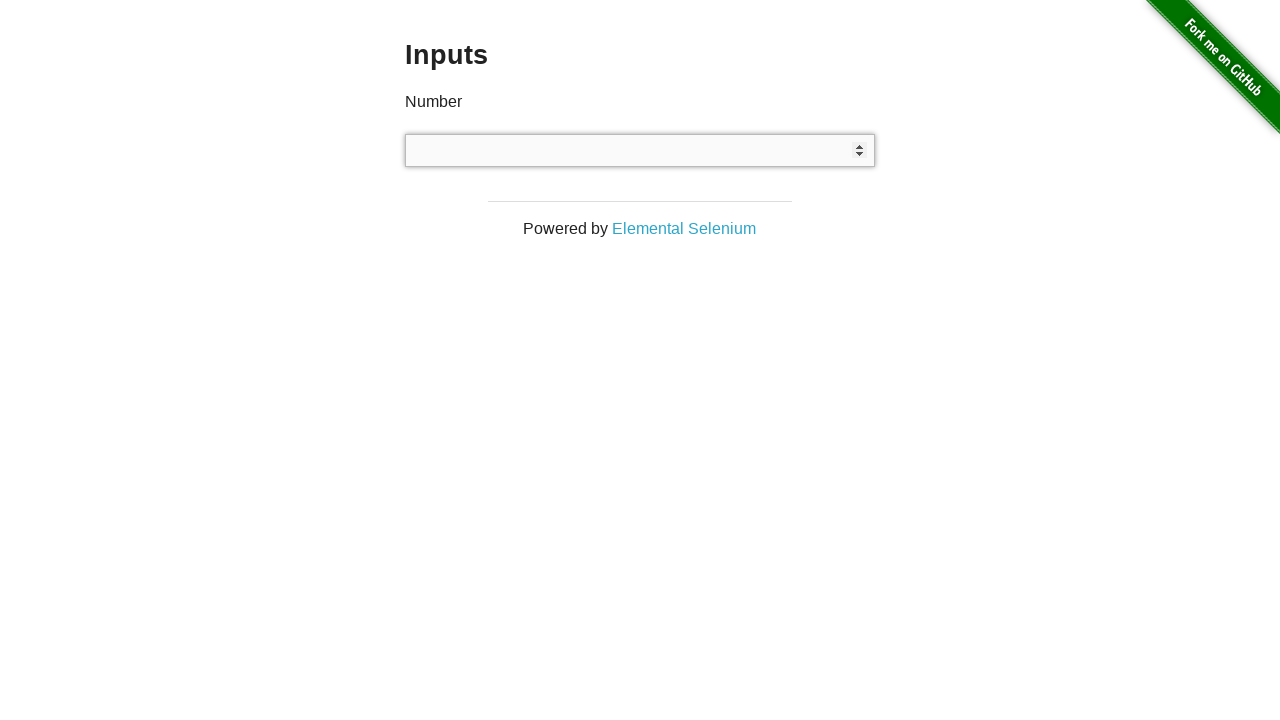

Entered 999 in the number input field on input[type='number']
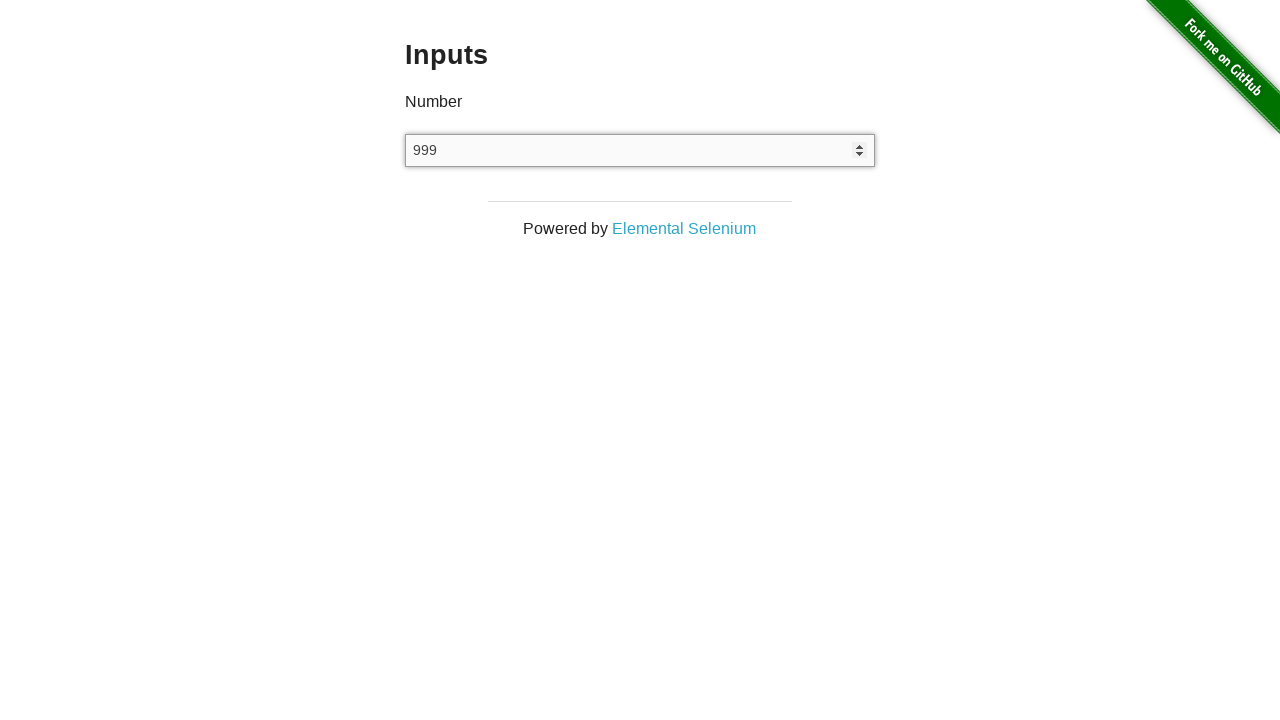

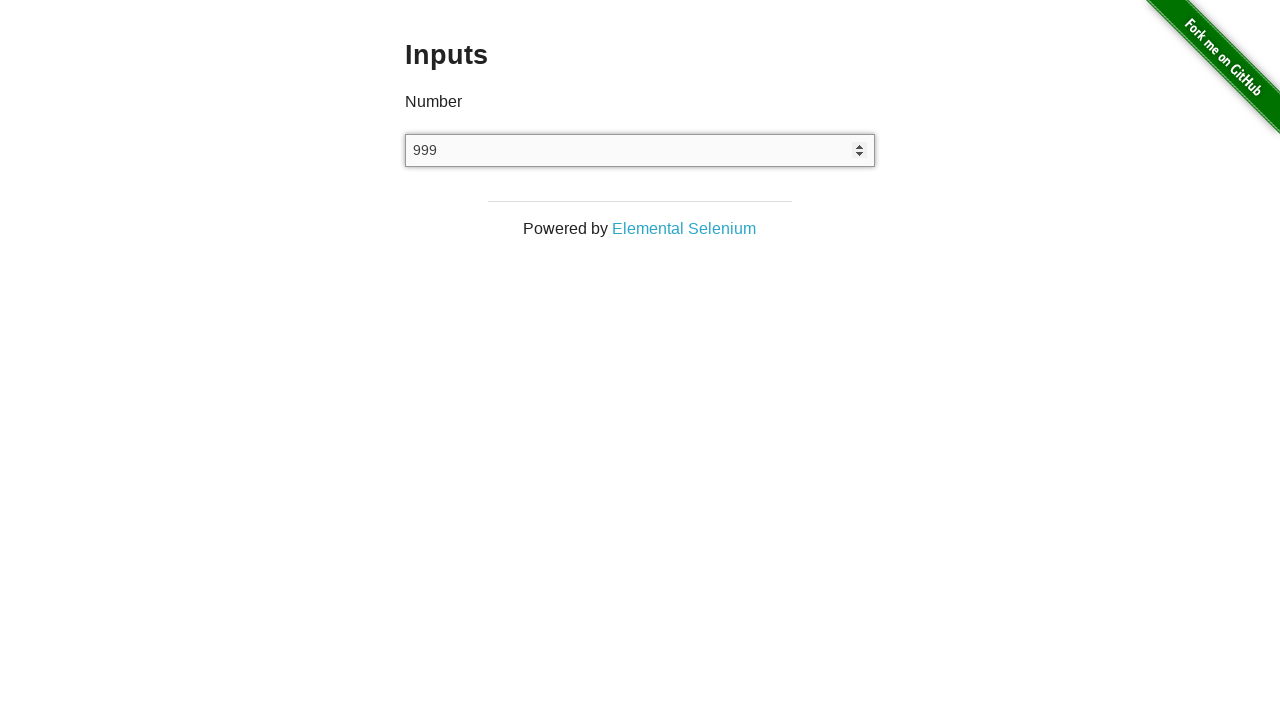